Tests form validation when only the password field is left empty

Starting URL: https://codility-frontend-prod.s3.amazonaws.com/media/task_static/qa_login_page/9a83bda125cd7398f9f482a3d6d45ea4/static/attachments/reference_page.html

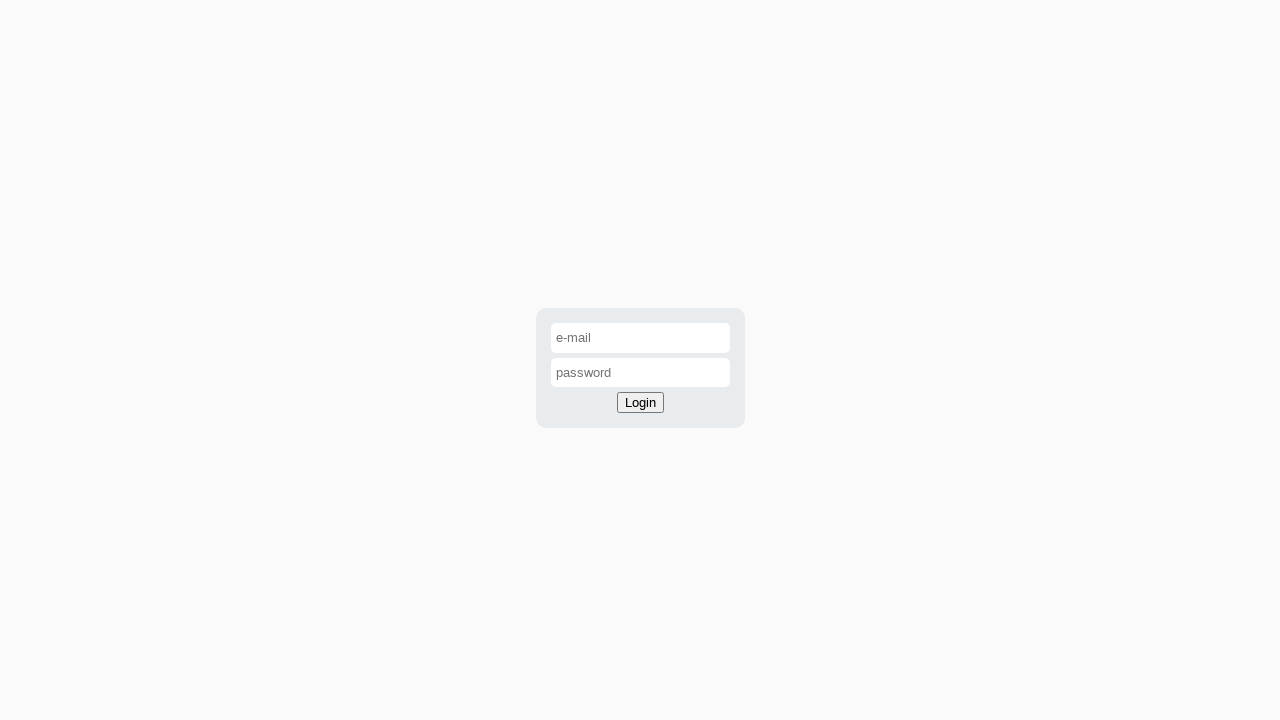

Navigated to login page
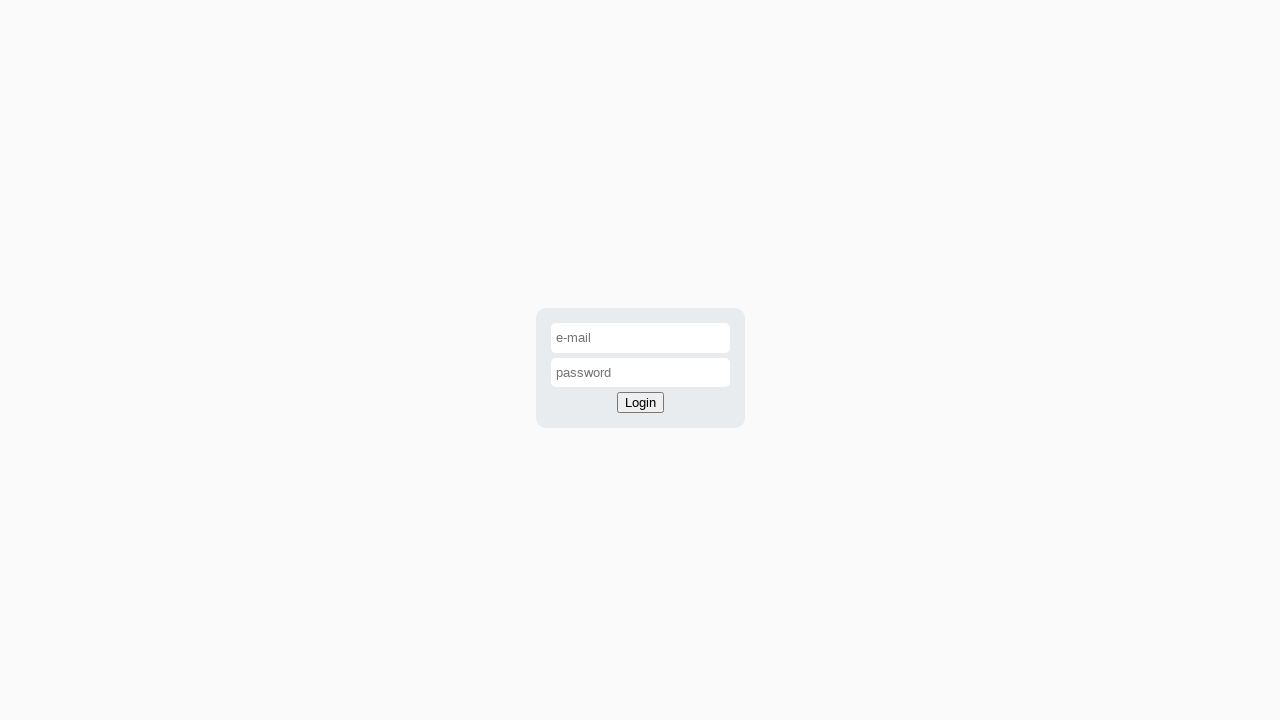

Filled email field with 'login@codility.com' on #email-input
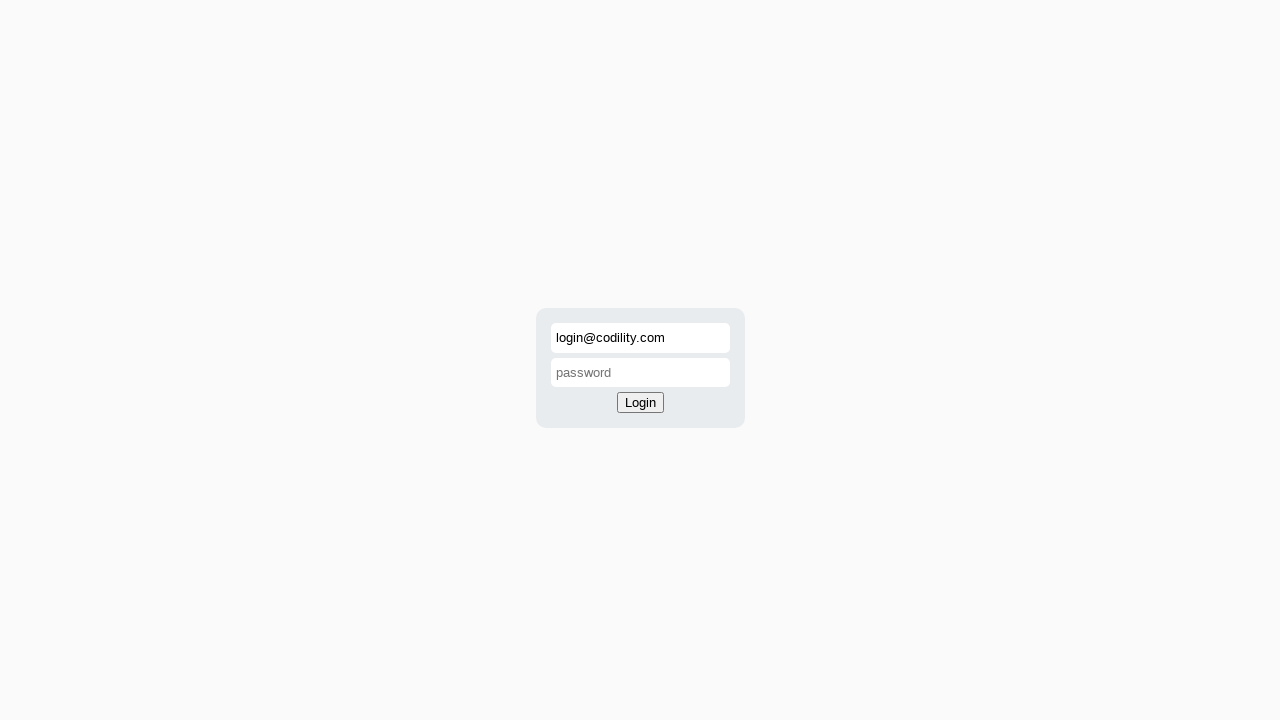

Clicked login button at (640, 403) on #login-button
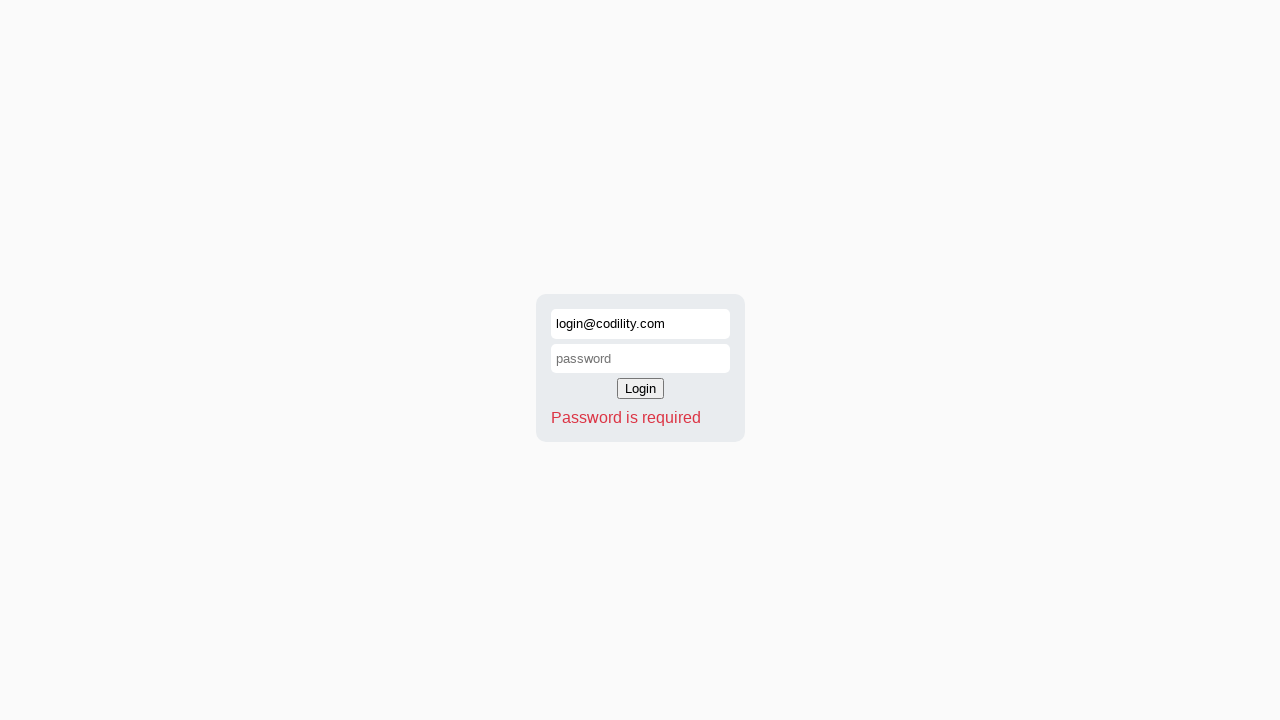

Located password required error message
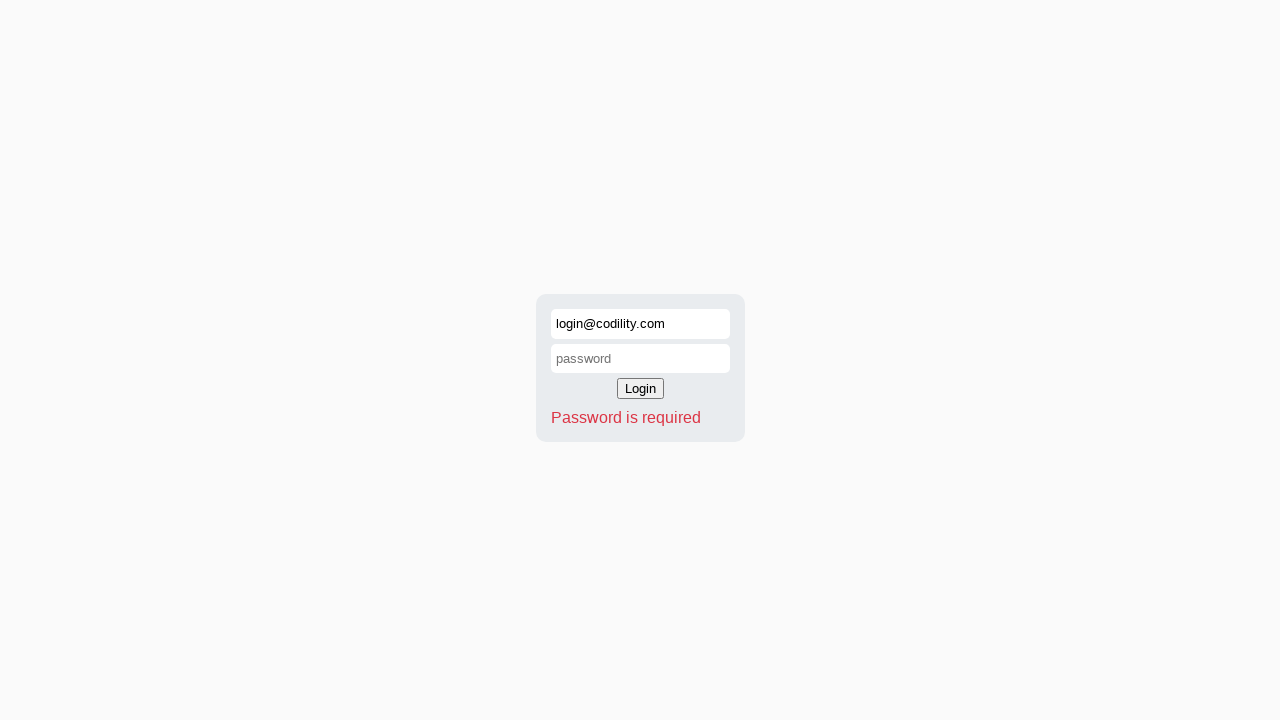

Verified 'Password is required' error message is displayed
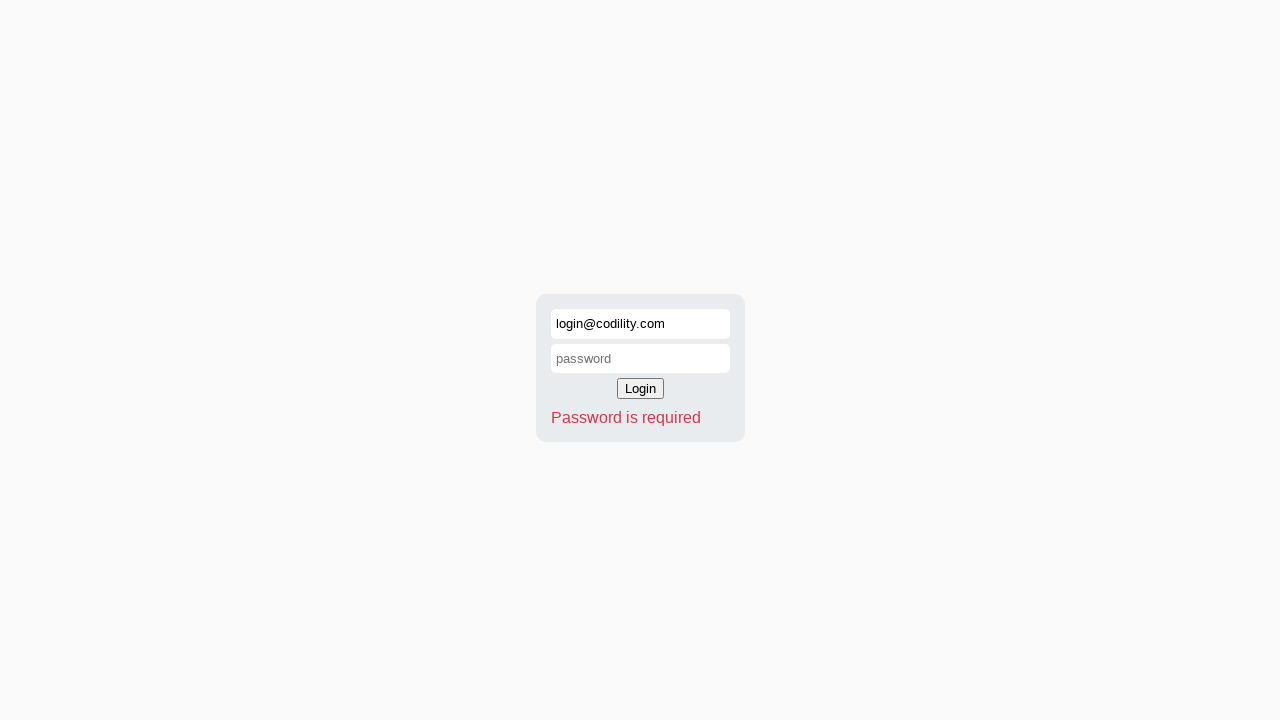

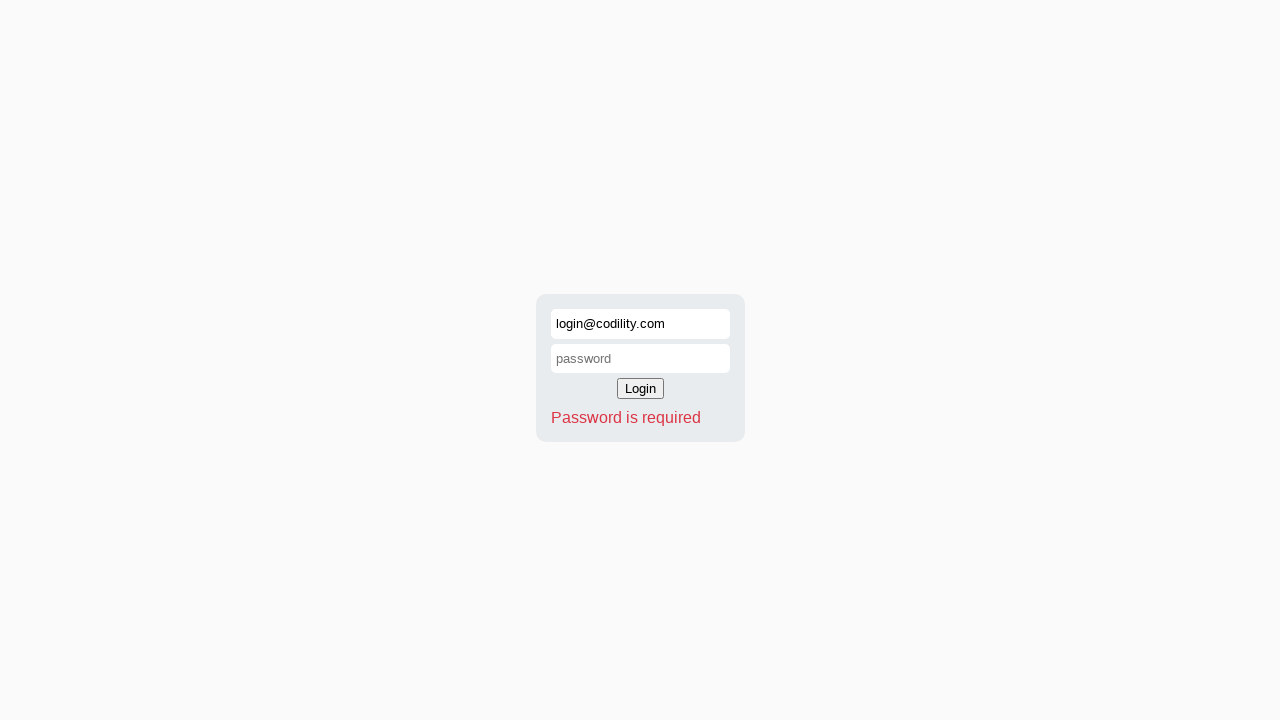